Tests order confirmation by adding a product to cart, filling order details, and verifying confirmation message contains correct values

Starting URL: https://www.demoblaze.com/

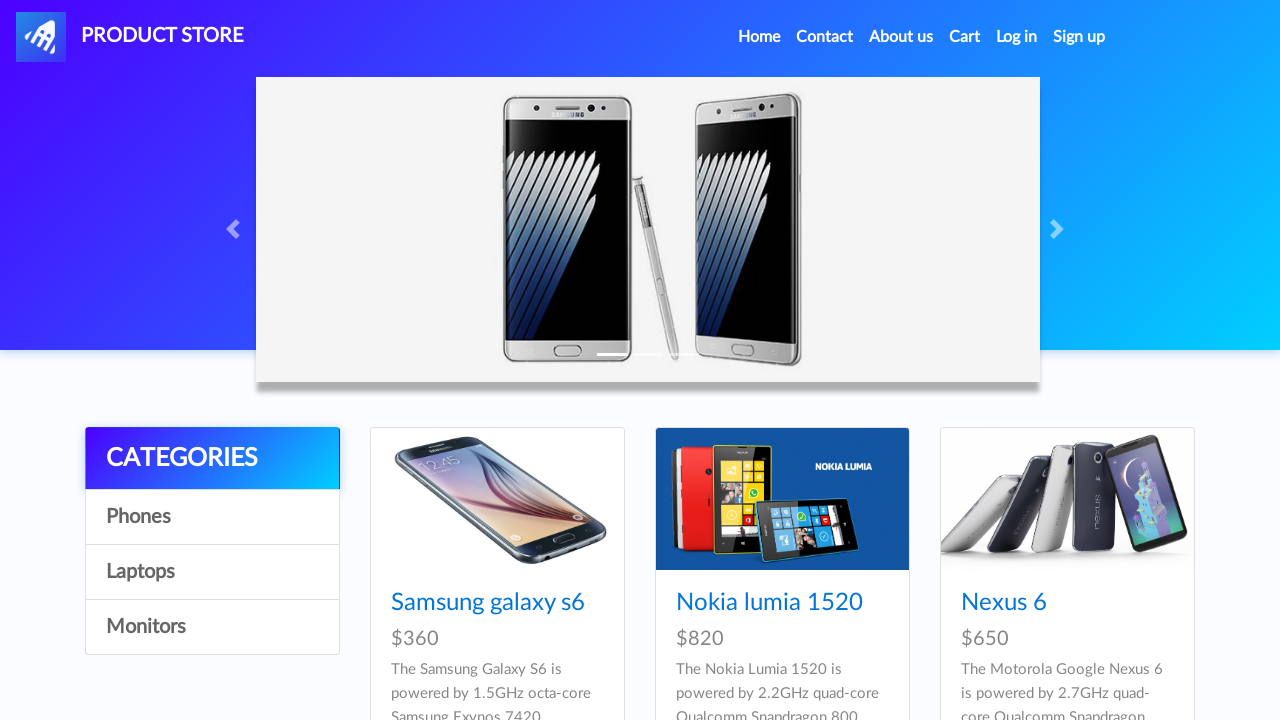

Clicked home navigation link at (759, 37) on #navbarExample > ul > li.nav-item.active > a
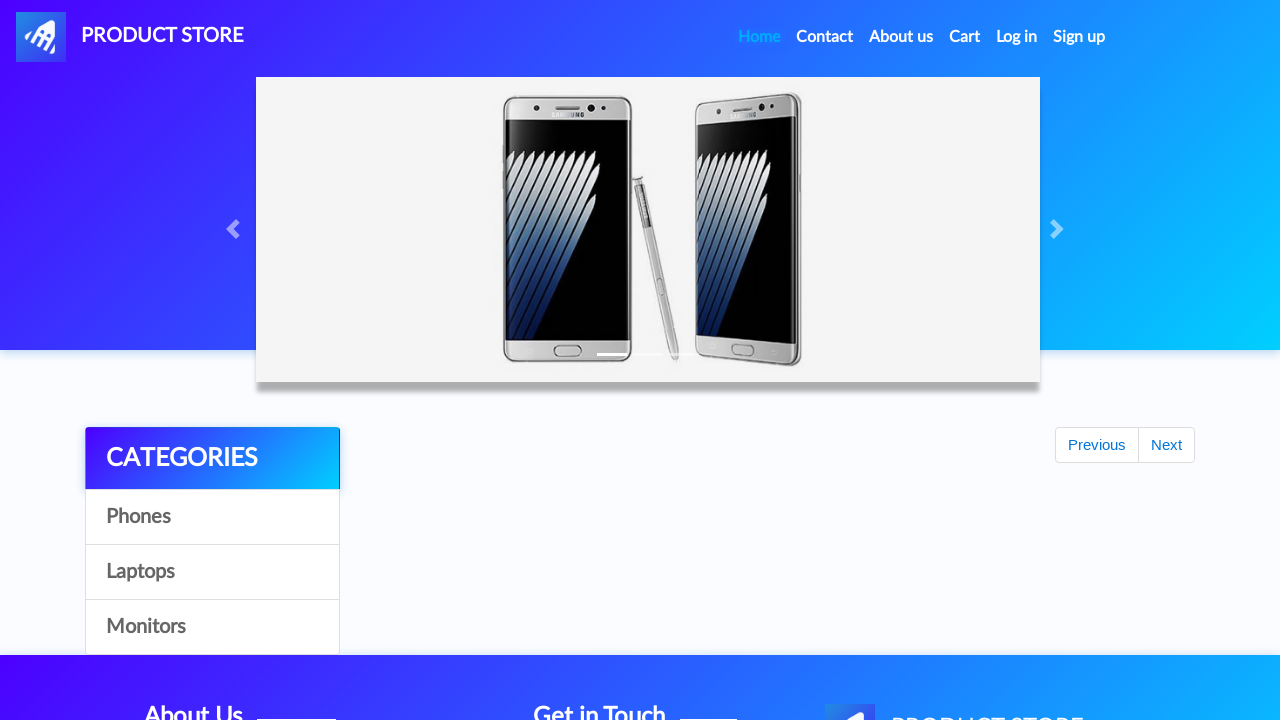

First product selector became visible
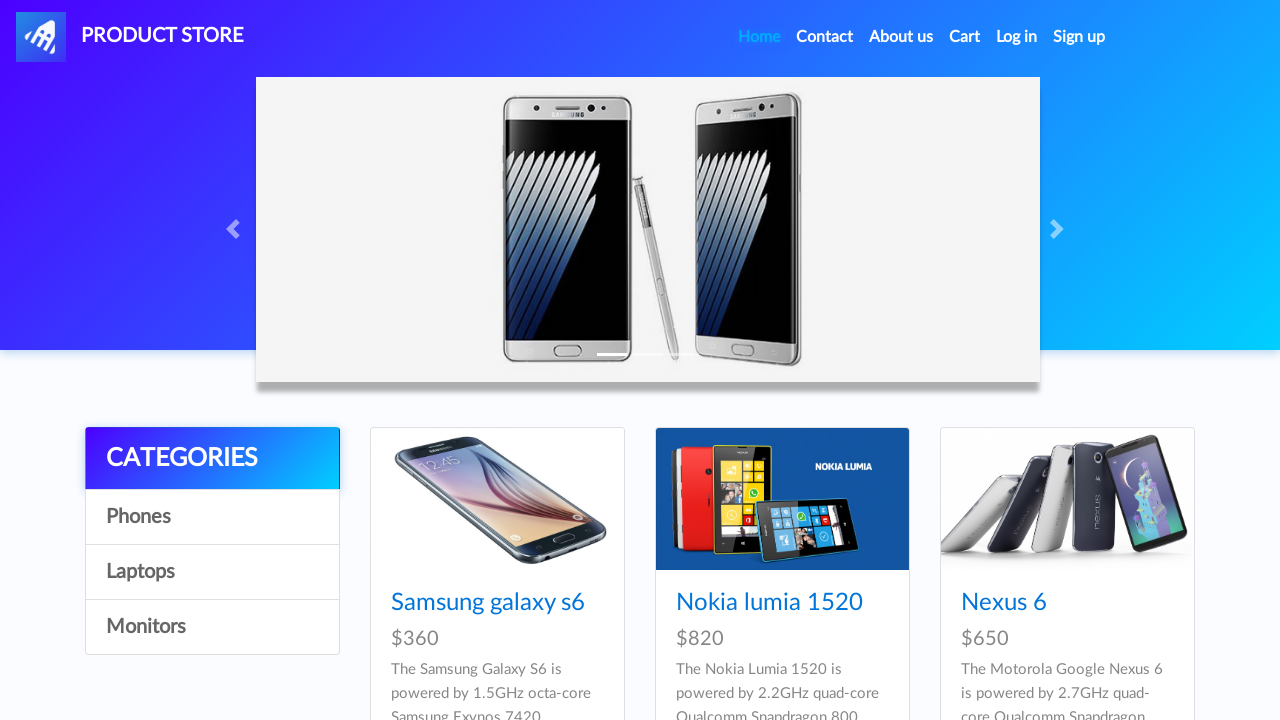

Clicked on first product at (488, 603) on #tbodyid > div:nth-child(1) > div > div > h4 > a
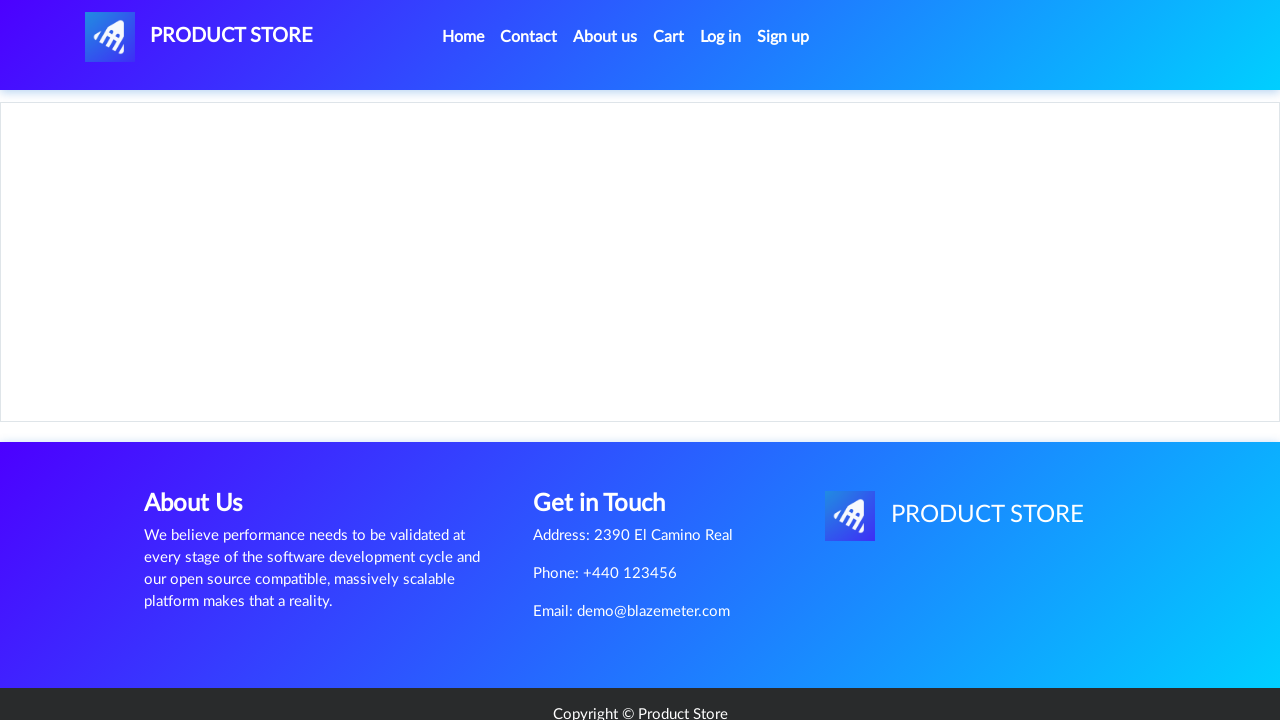

Clicked add to cart button at (610, 440) on #tbodyid > div.row > div > a
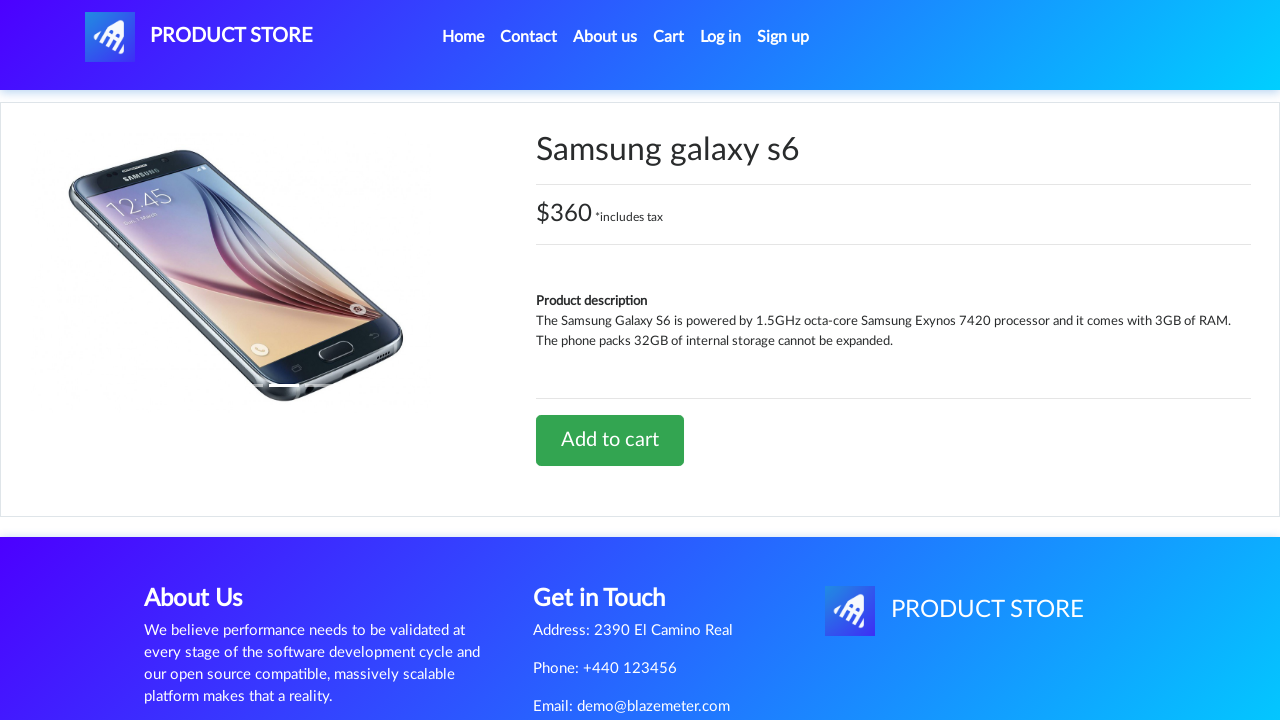

Clicked cart link to view cart at (669, 37) on #cartur
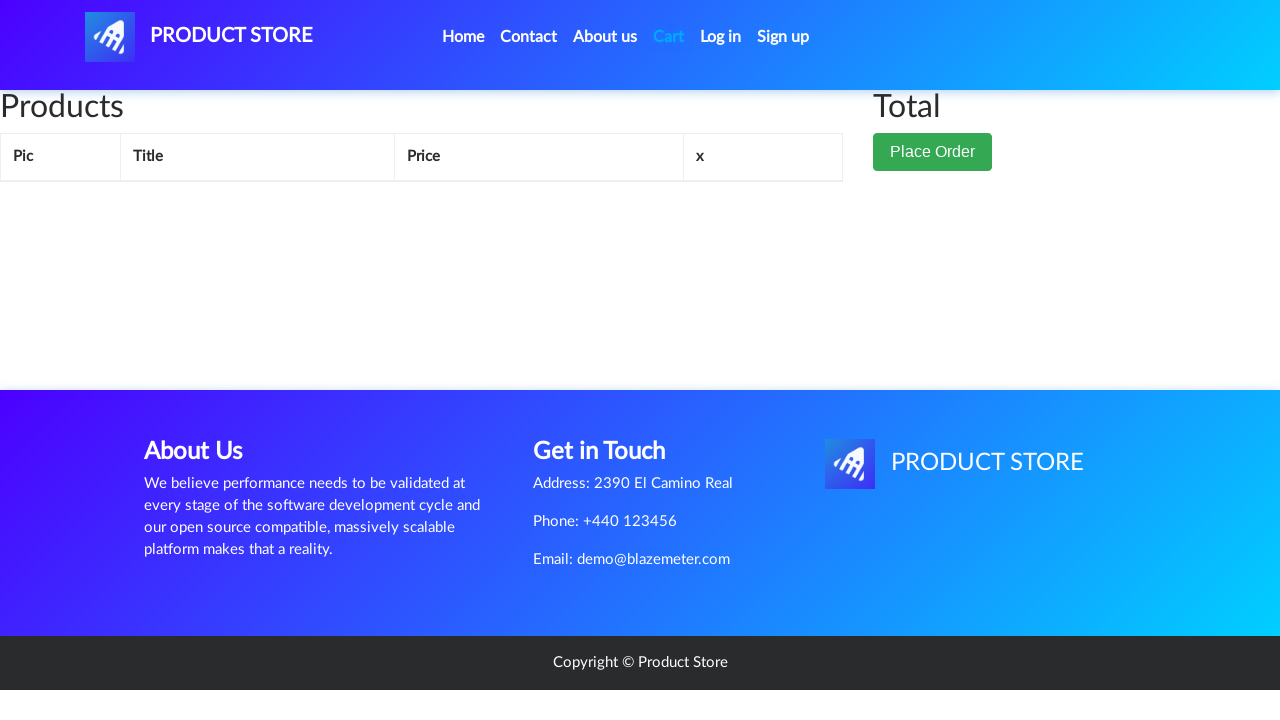

Place order button became visible
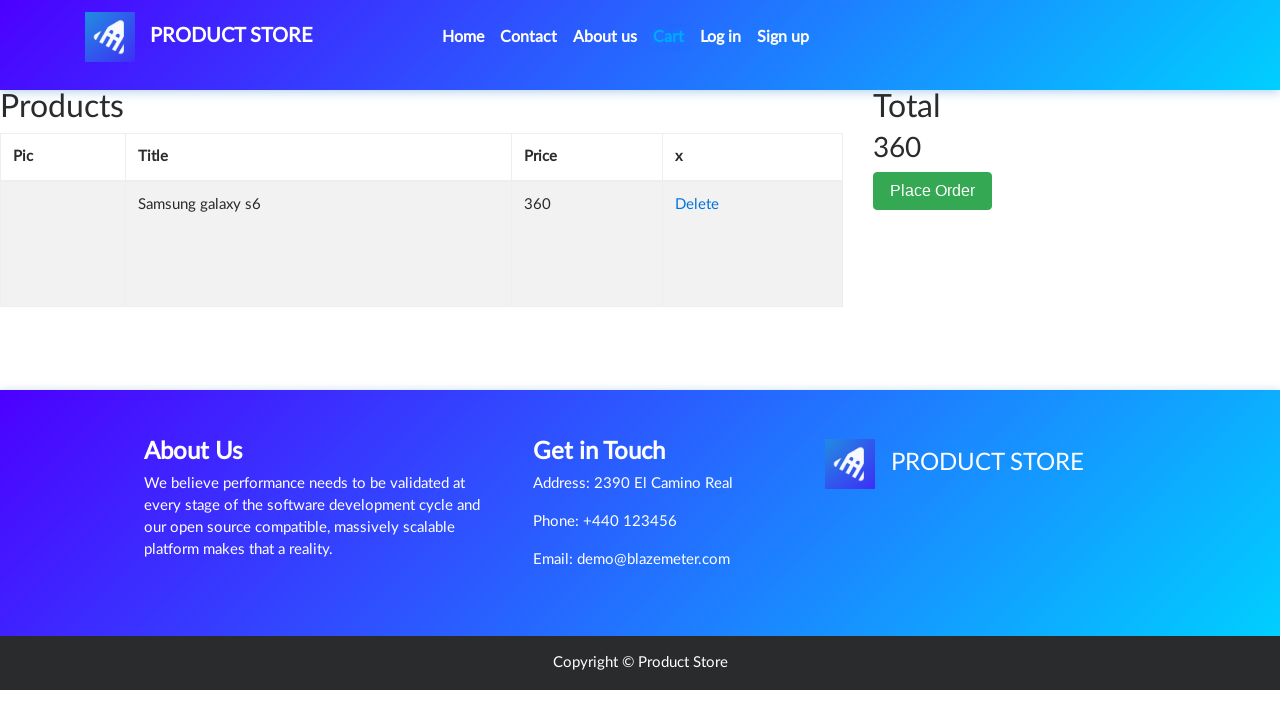

Clicked place order button at (933, 191) on #page-wrapper > div > div.col-lg-1 > button
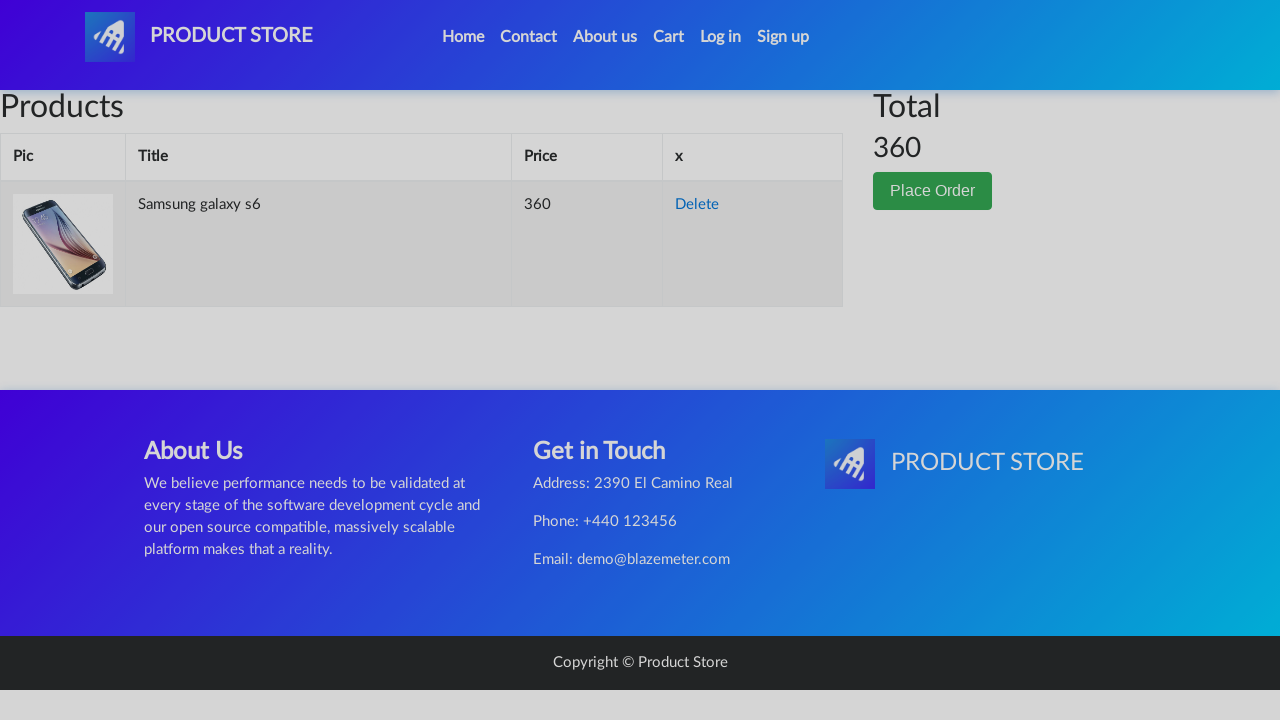

Order form name field became visible
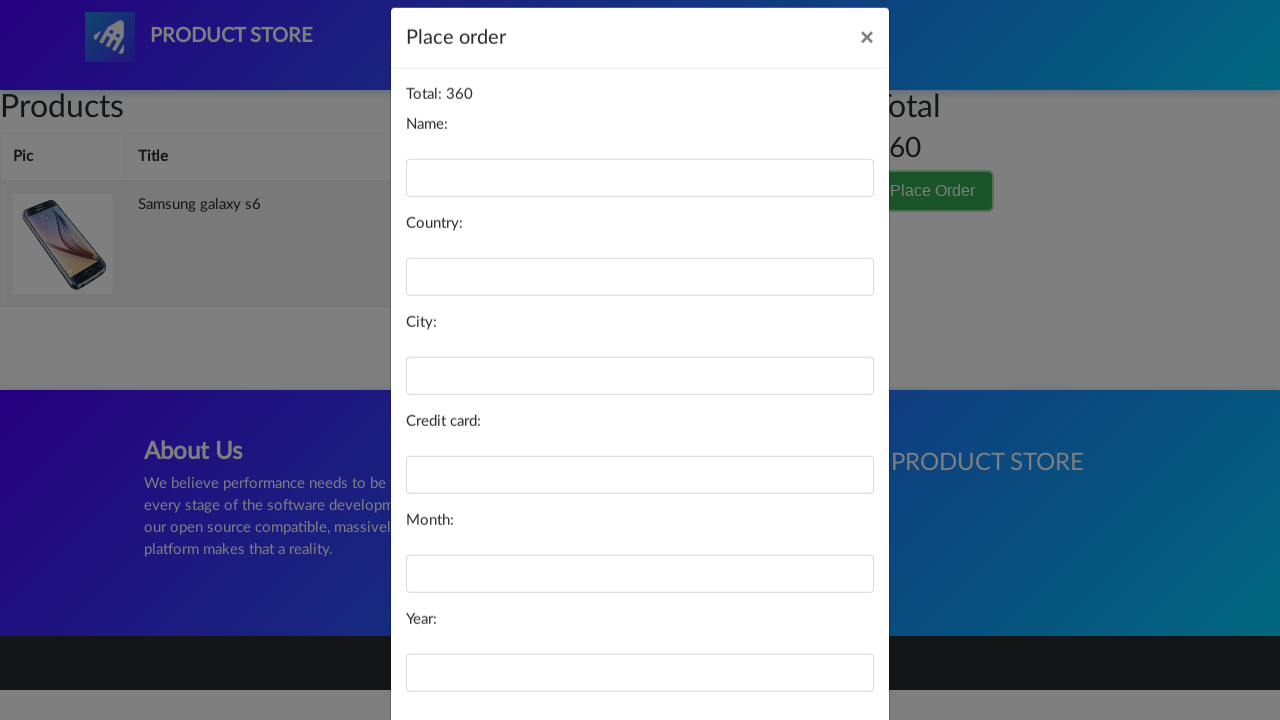

Filled name field with 'Salma Ayman' on #name
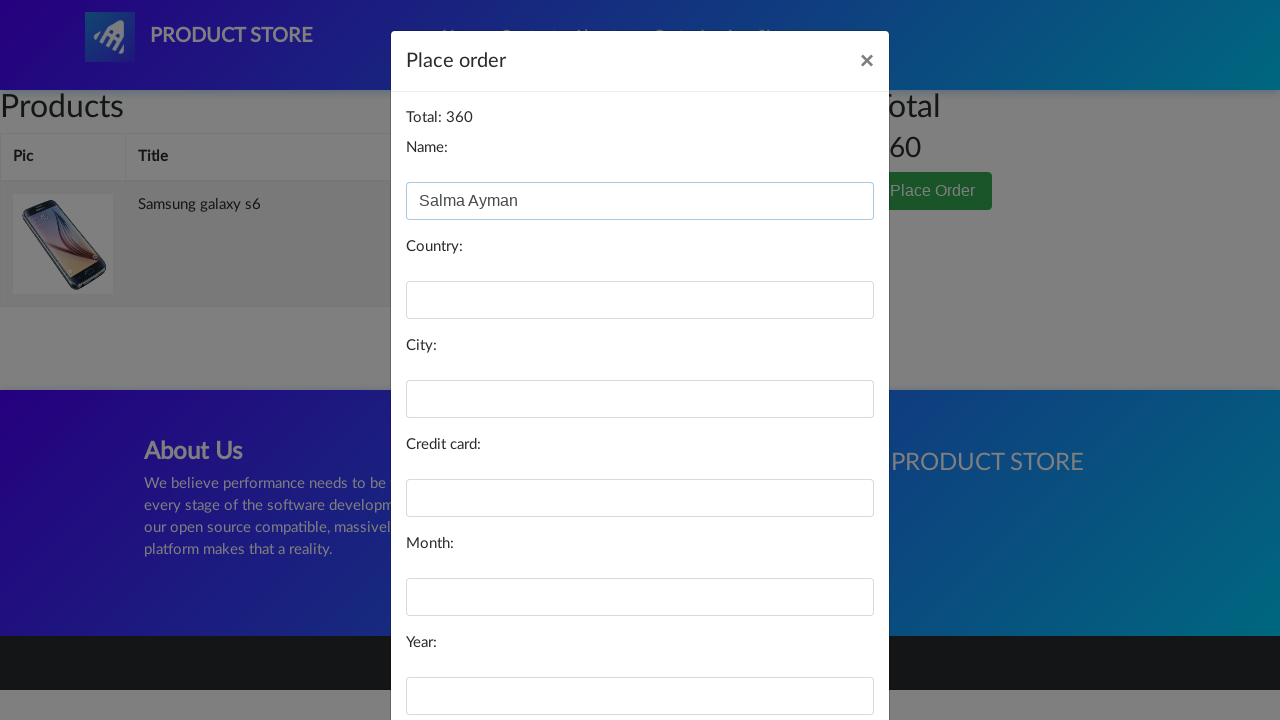

Filled card field with '0000022' on #card
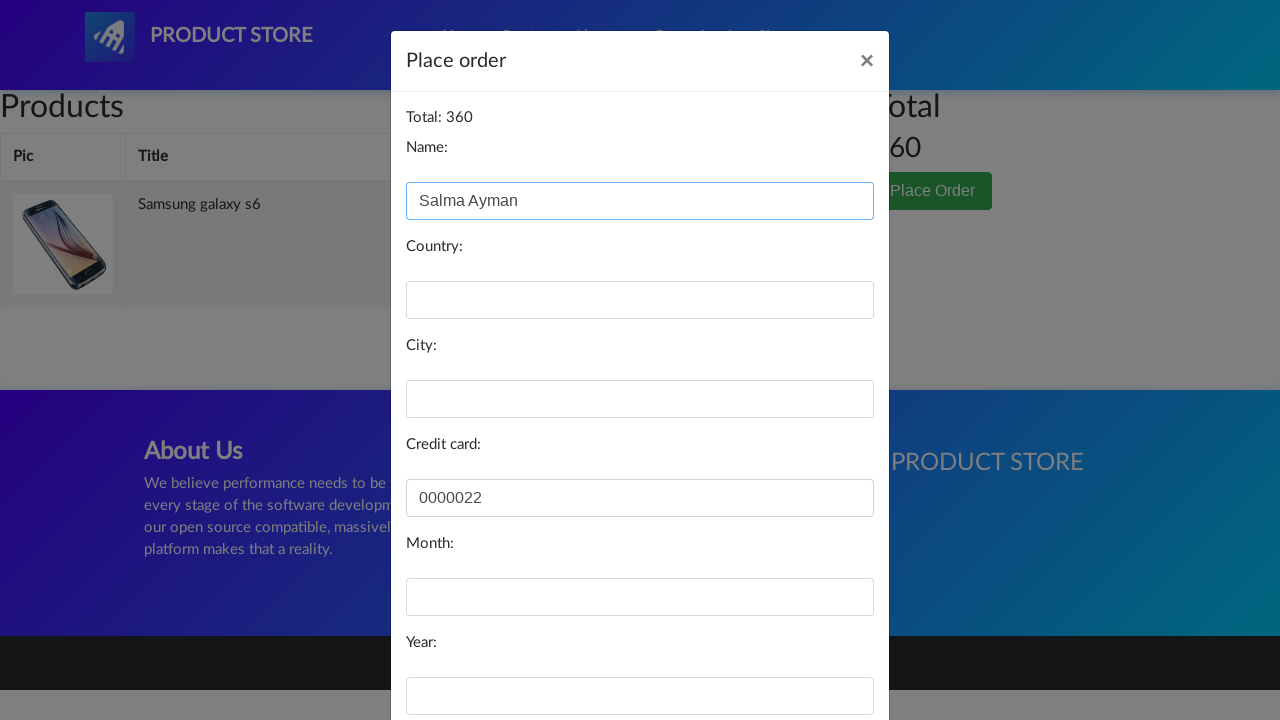

Clicked submit order button at (823, 655) on #orderModal > div > div > div.modal-footer > button.btn.btn-primary
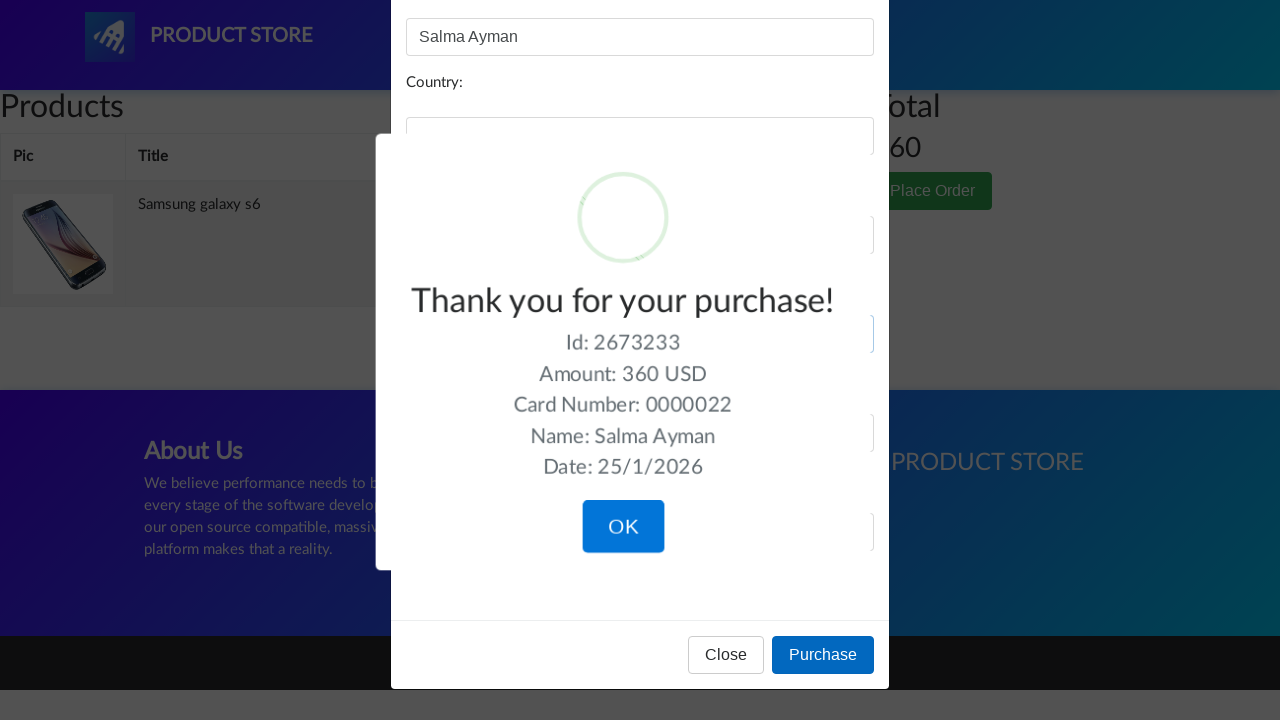

Order confirmation message appeared with correct values
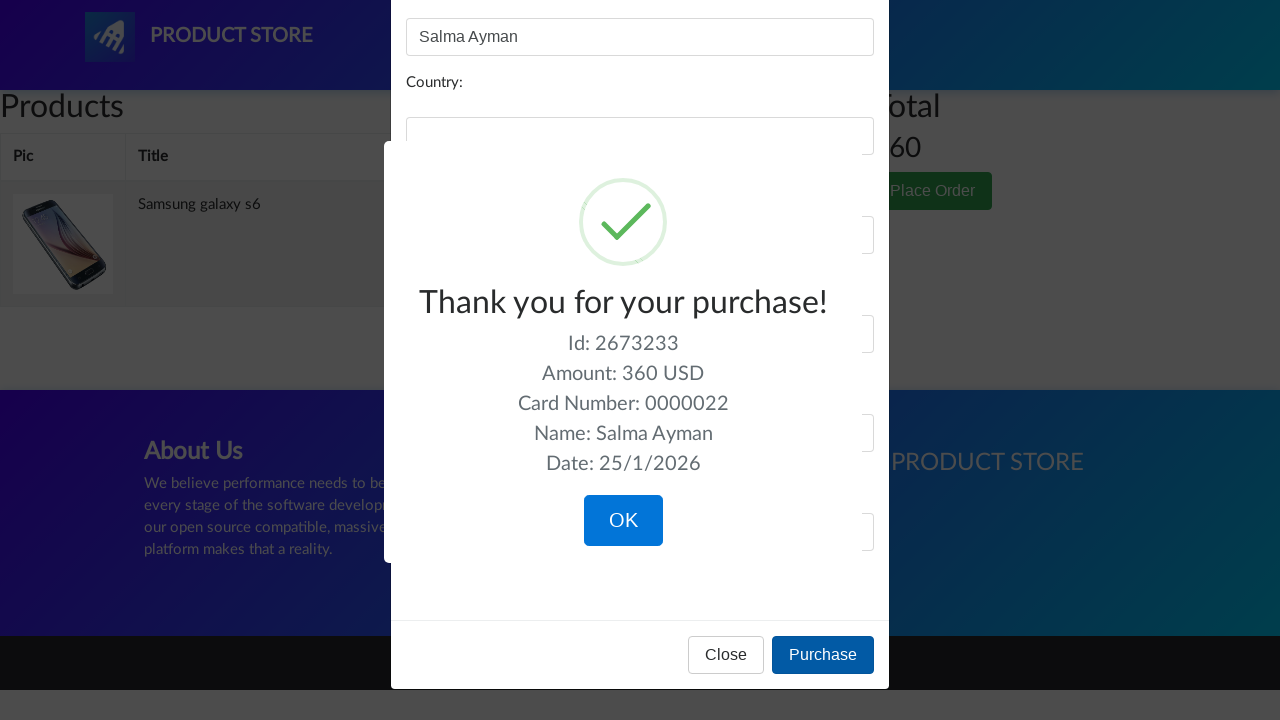

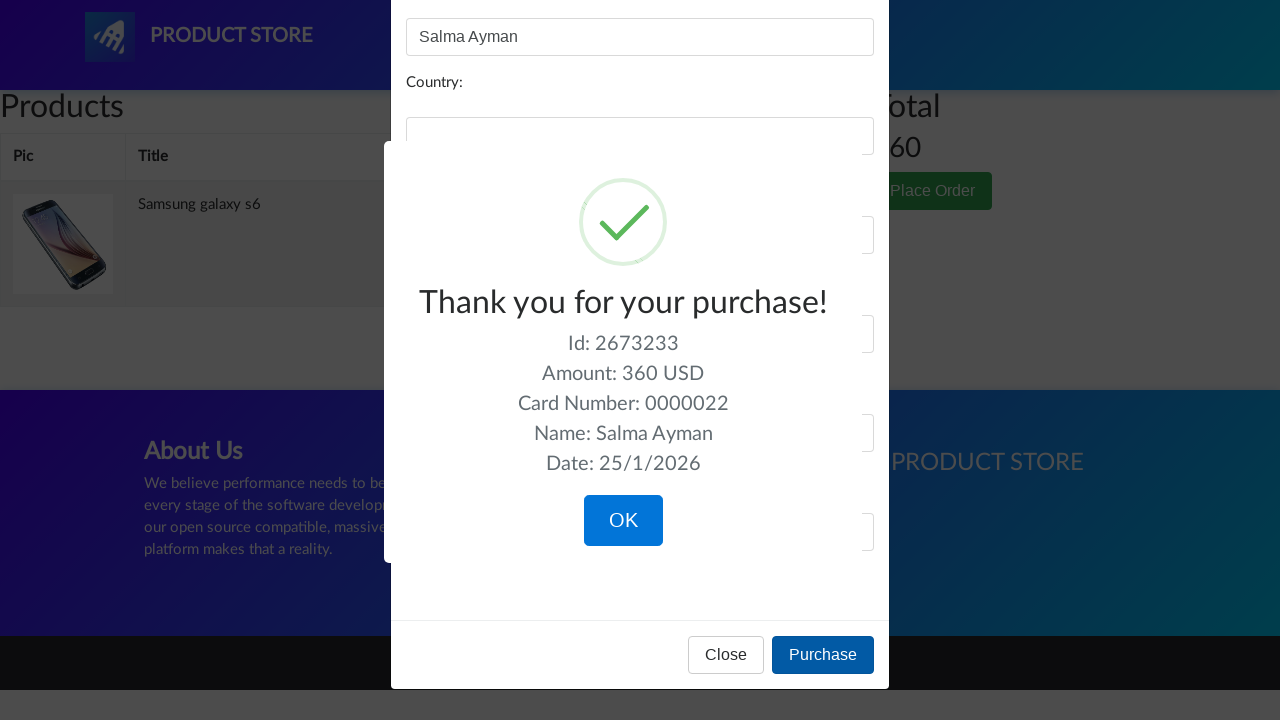